Tests dynamic data loading by clicking a "New User" button and waiting for dynamically loaded user information to appear on the page

Starting URL: http://syntaxprojects.com/dynamic-data-loading-demo.php

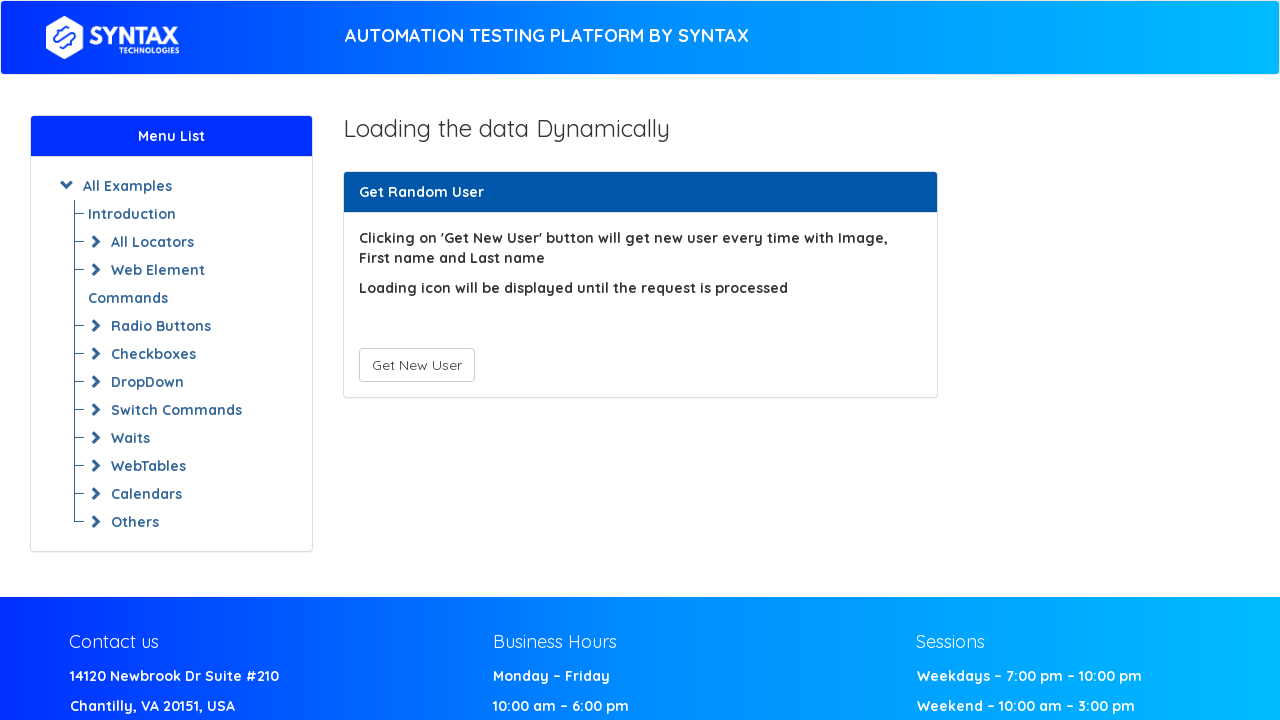

Clicked the 'New User' button to trigger dynamic data loading at (416, 365) on #save
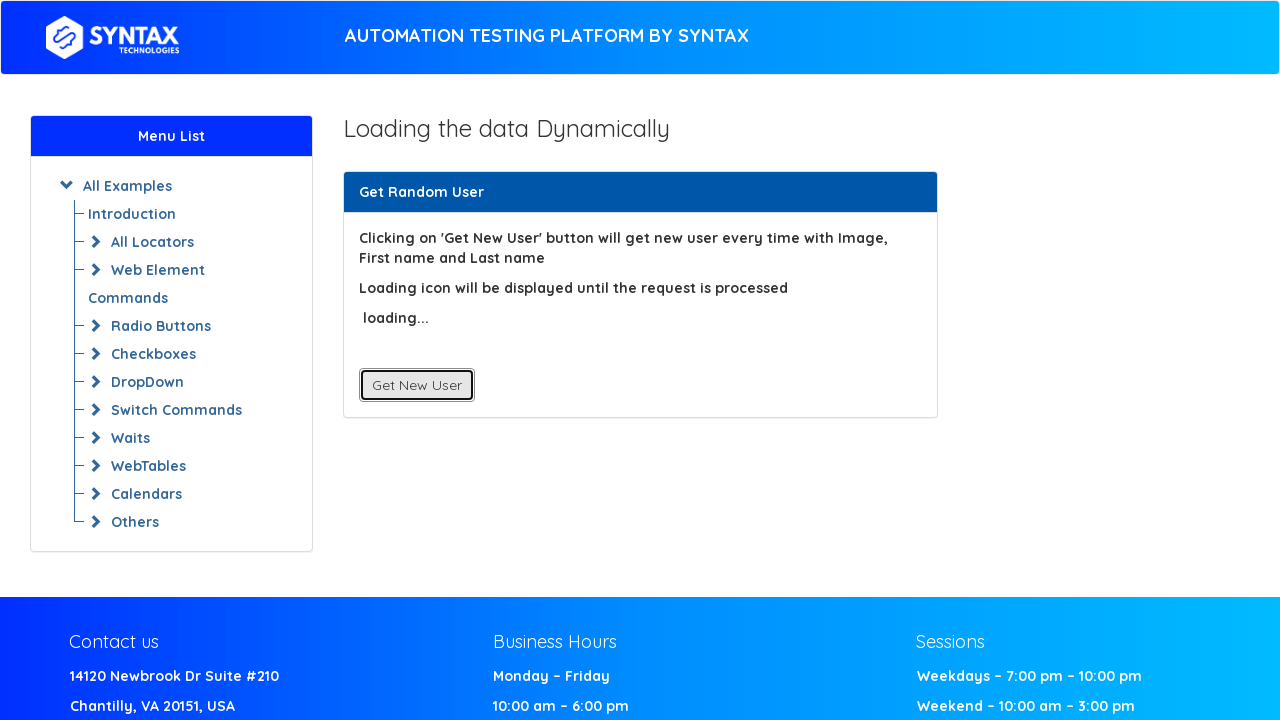

Waited for dynamically loaded first name element to become visible
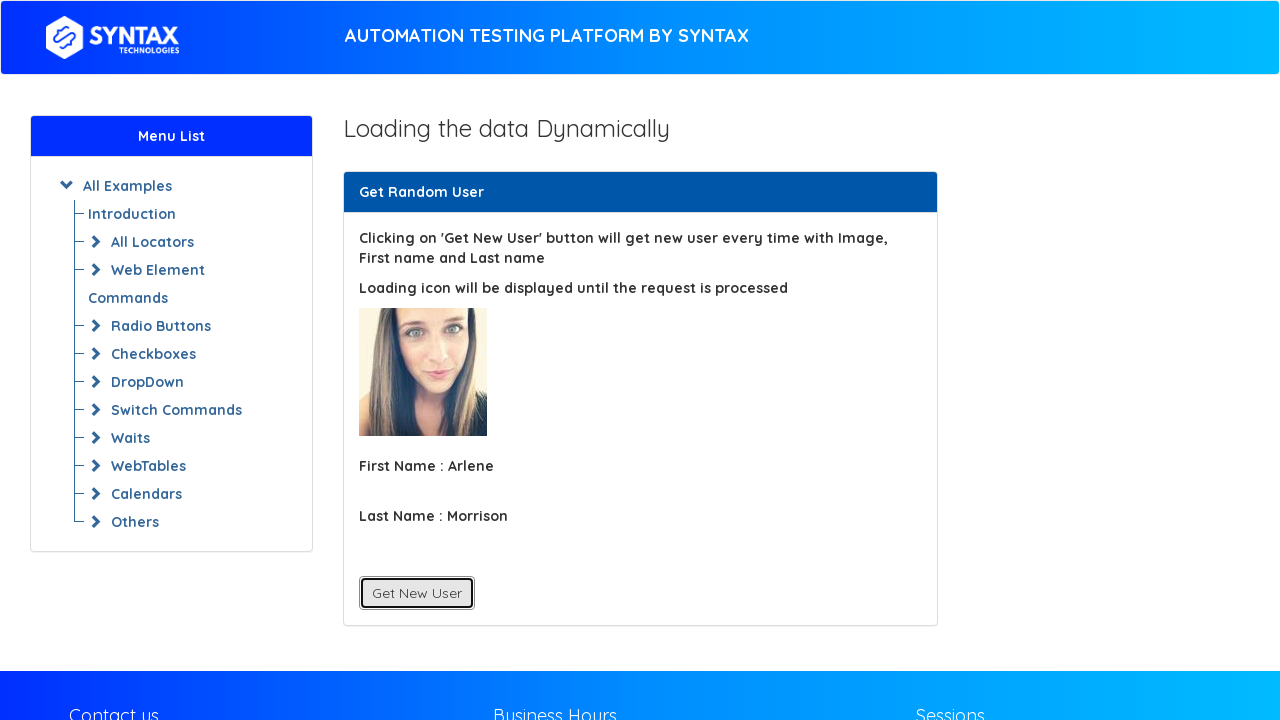

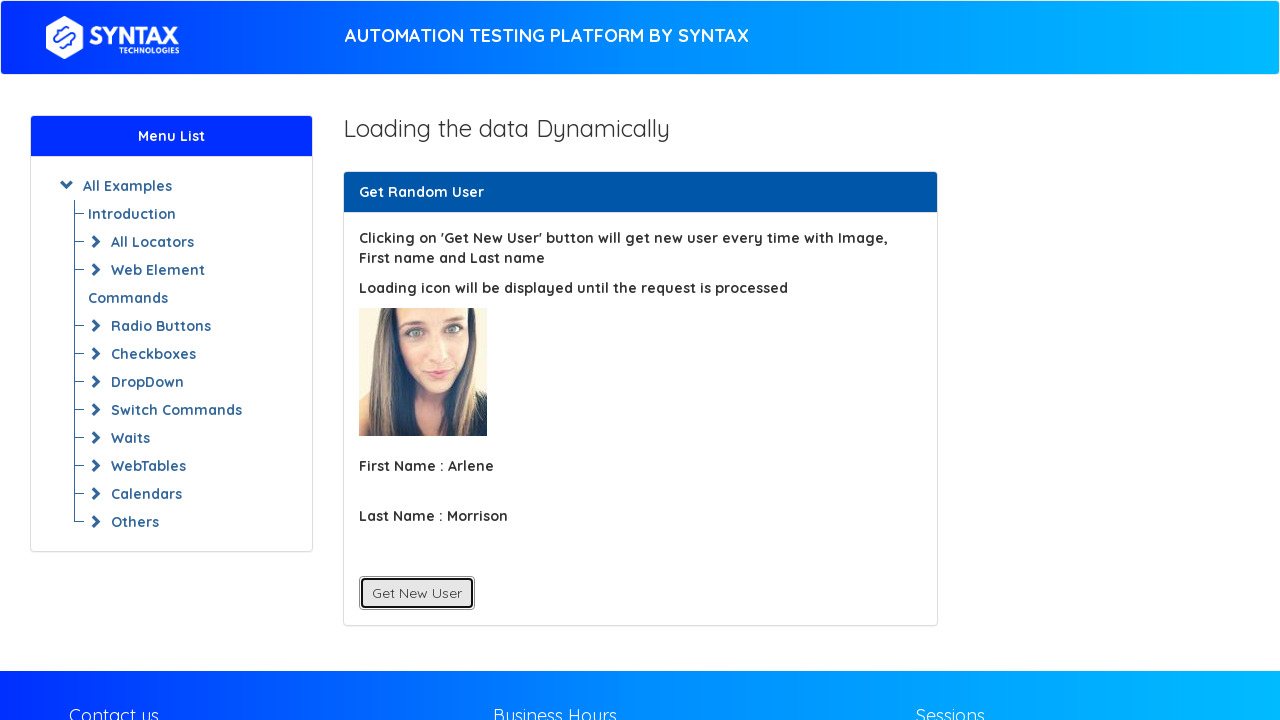